Tests double-click functionality by performing a double-click action on a button element

Starting URL: https://demoqa.com/buttons

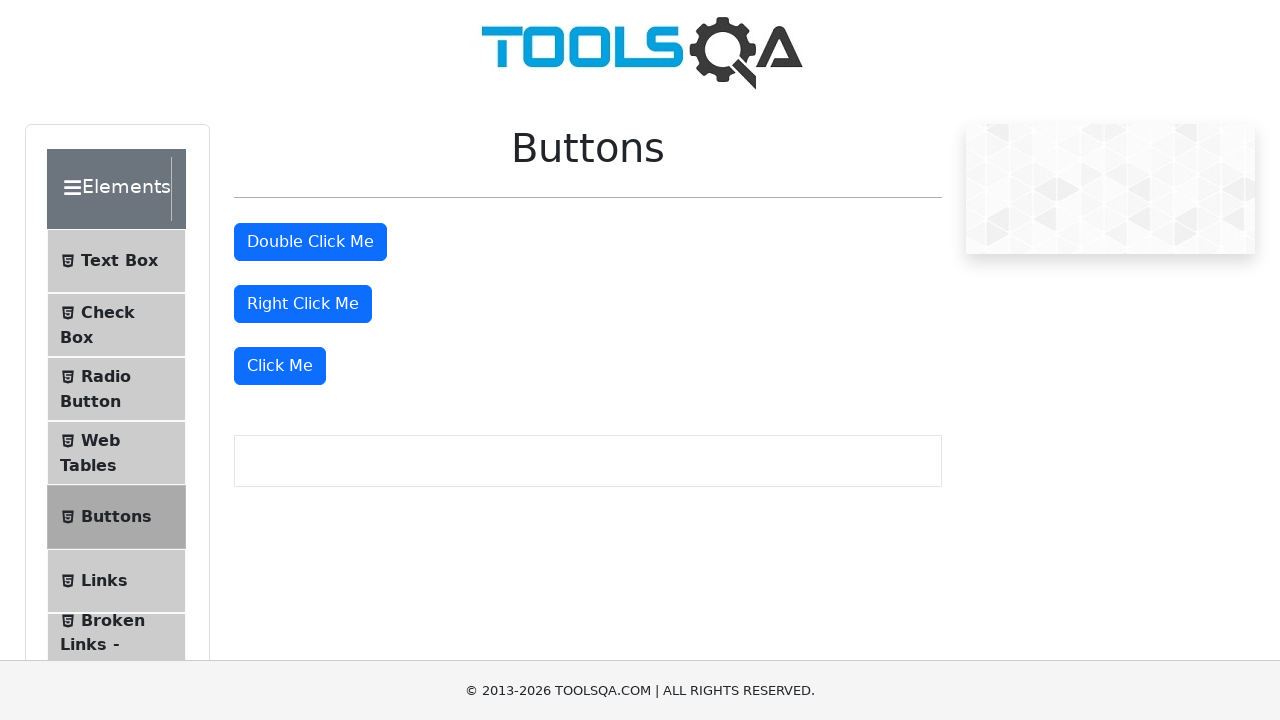

Navigated to DemoQA Buttons page
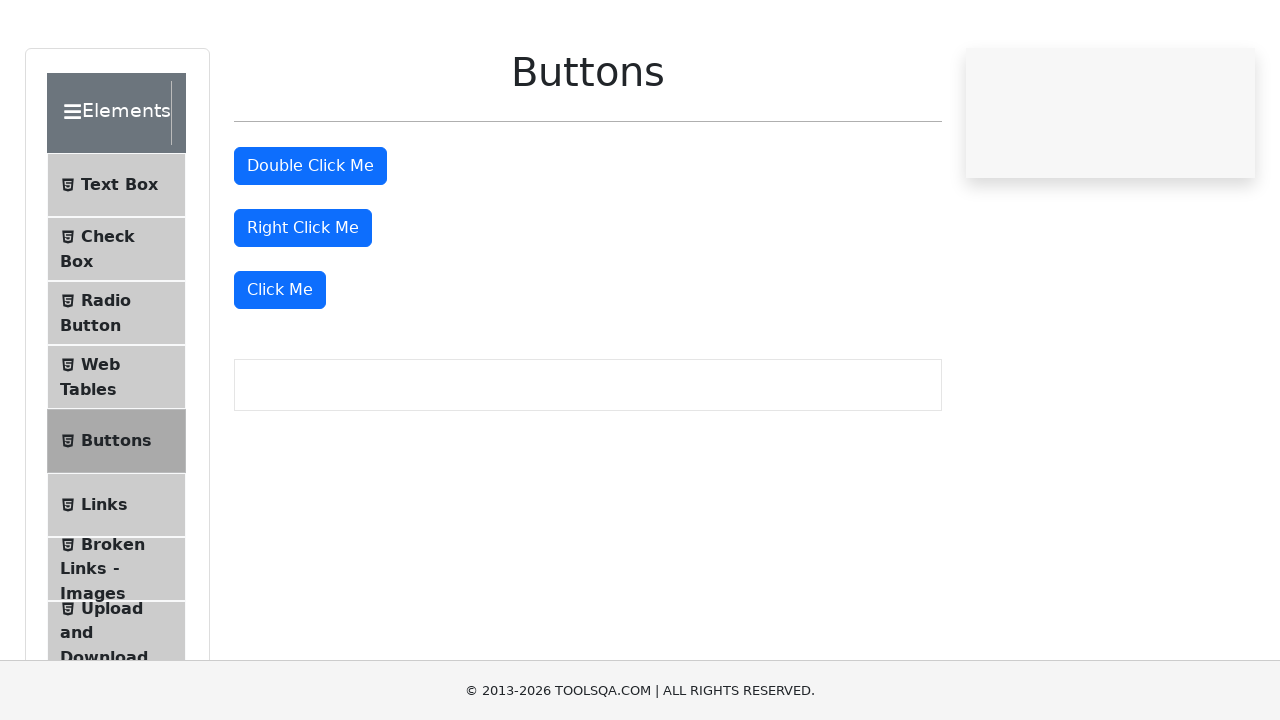

Located double-click button element
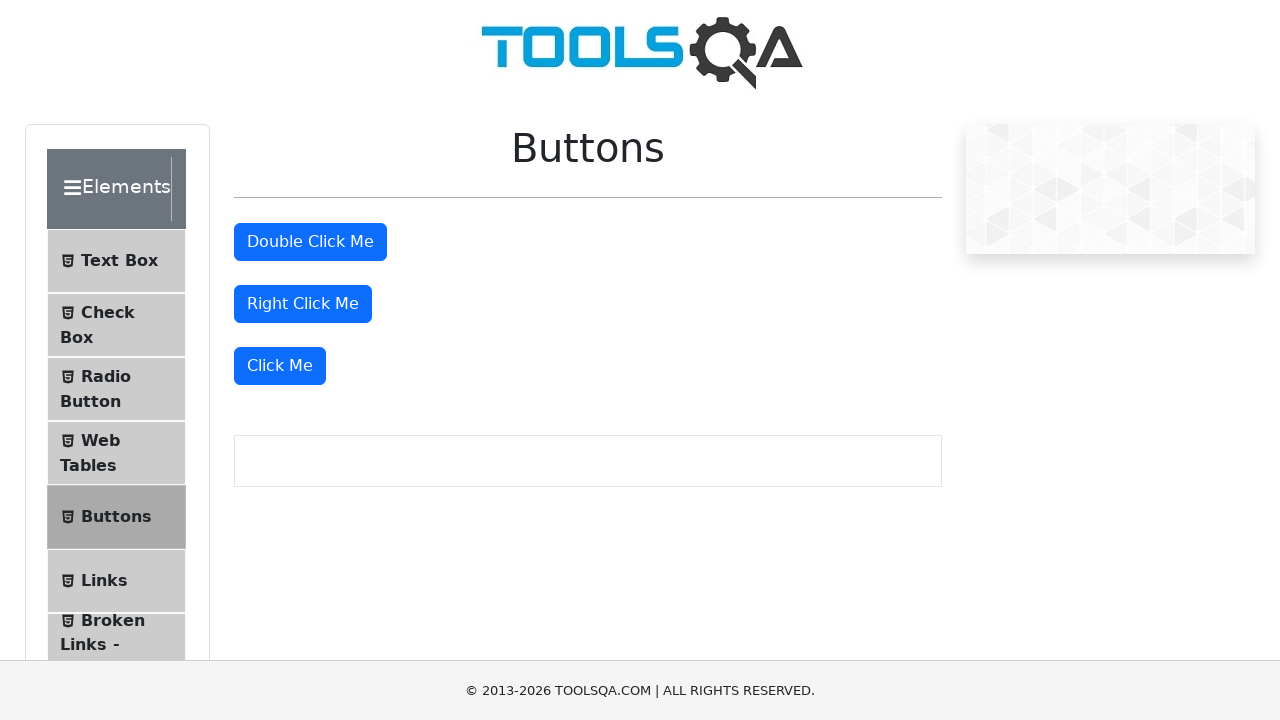

Performed double-click action on the button at (310, 242) on xpath=//button[@id='doubleClickBtn']
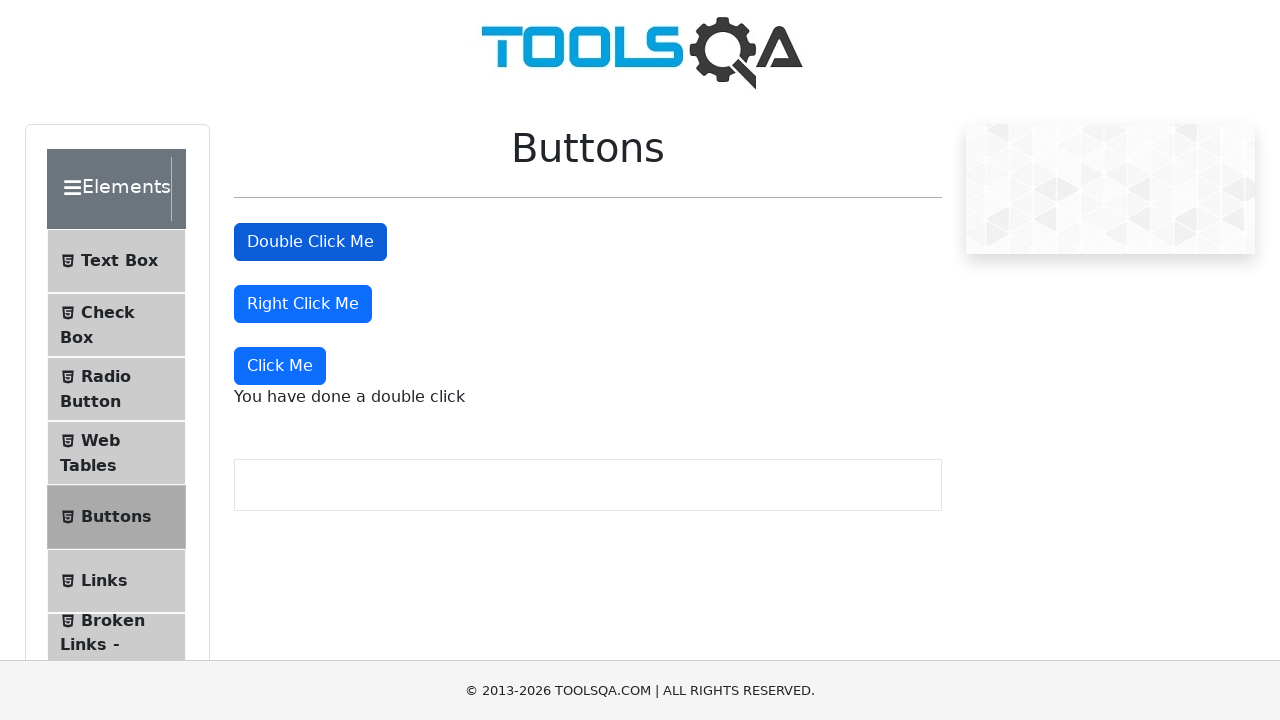

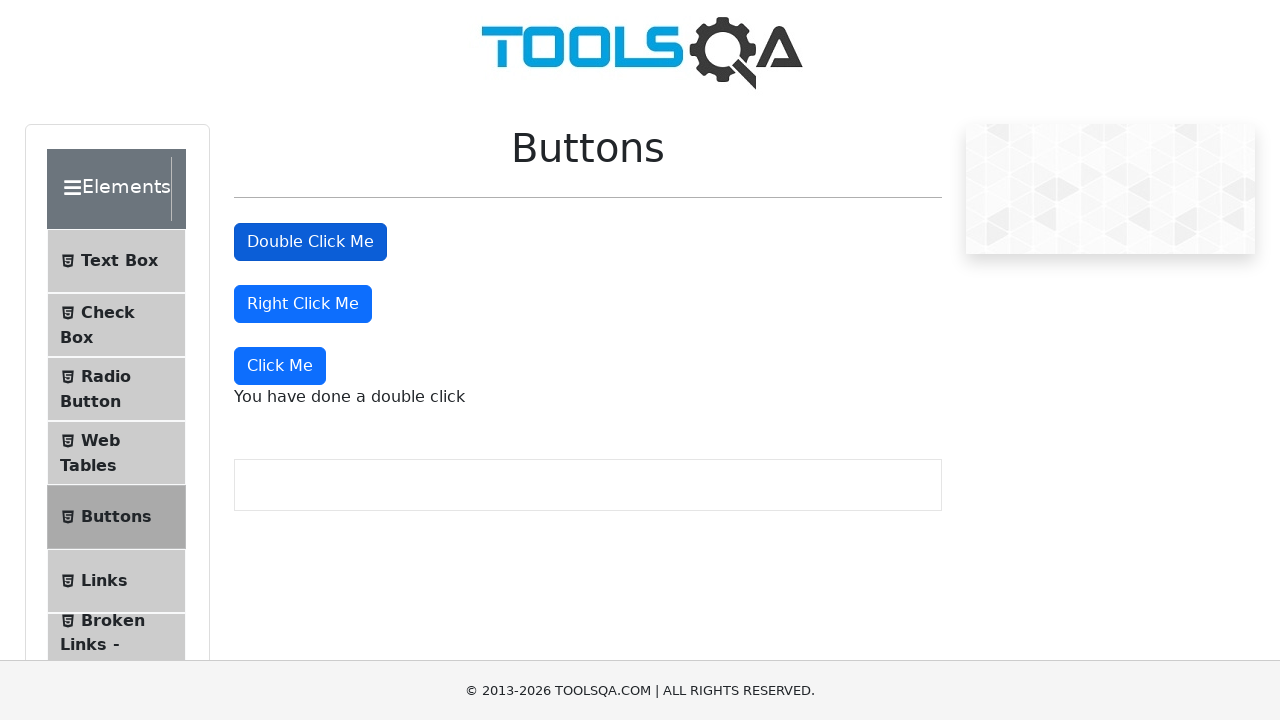